Tests double-click functionality on a button element and verifies the text changes after double-clicking

Starting URL: https://testkru.com/Elements/Buttons

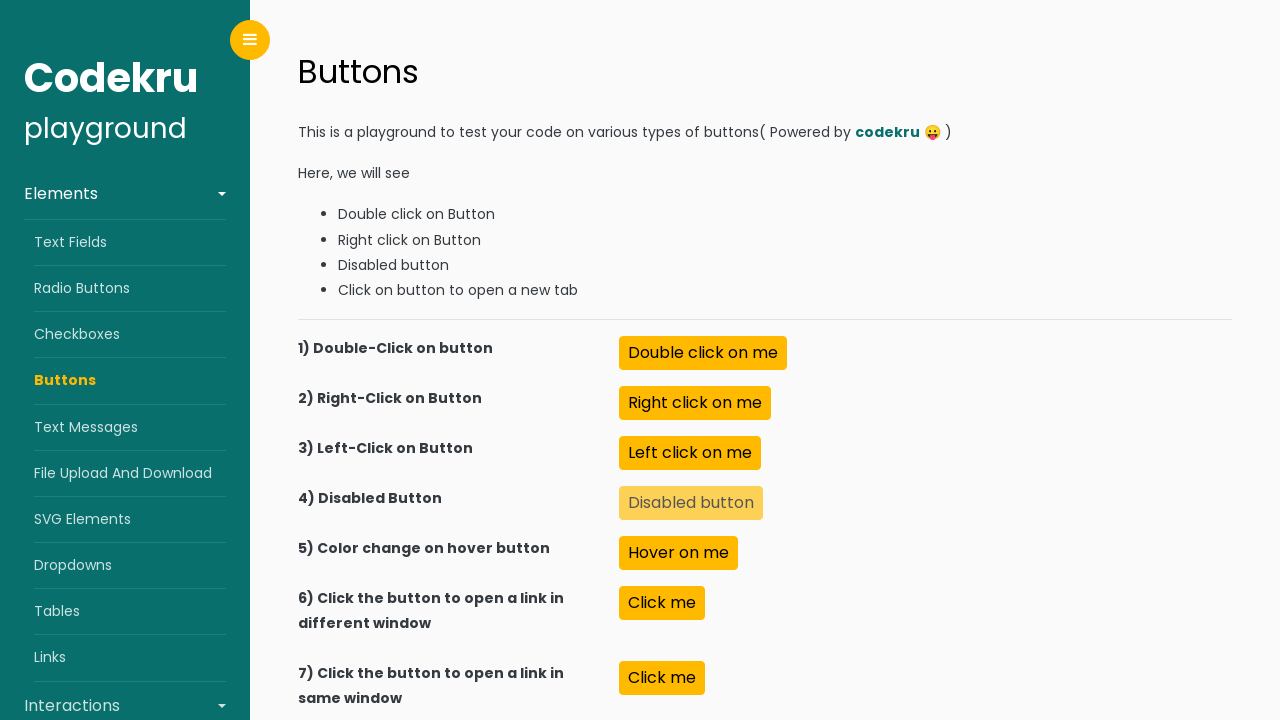

Located the double-click button element
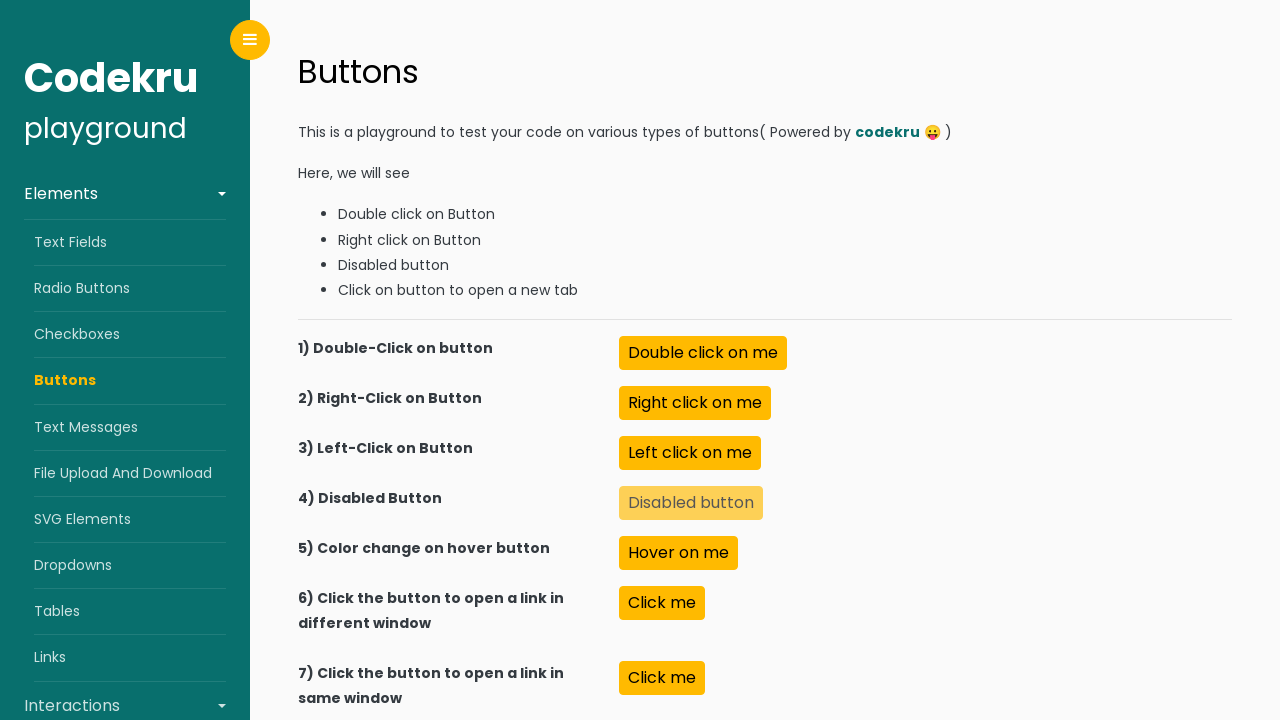

Double-clicked the button element at (703, 353) on #doubleClick
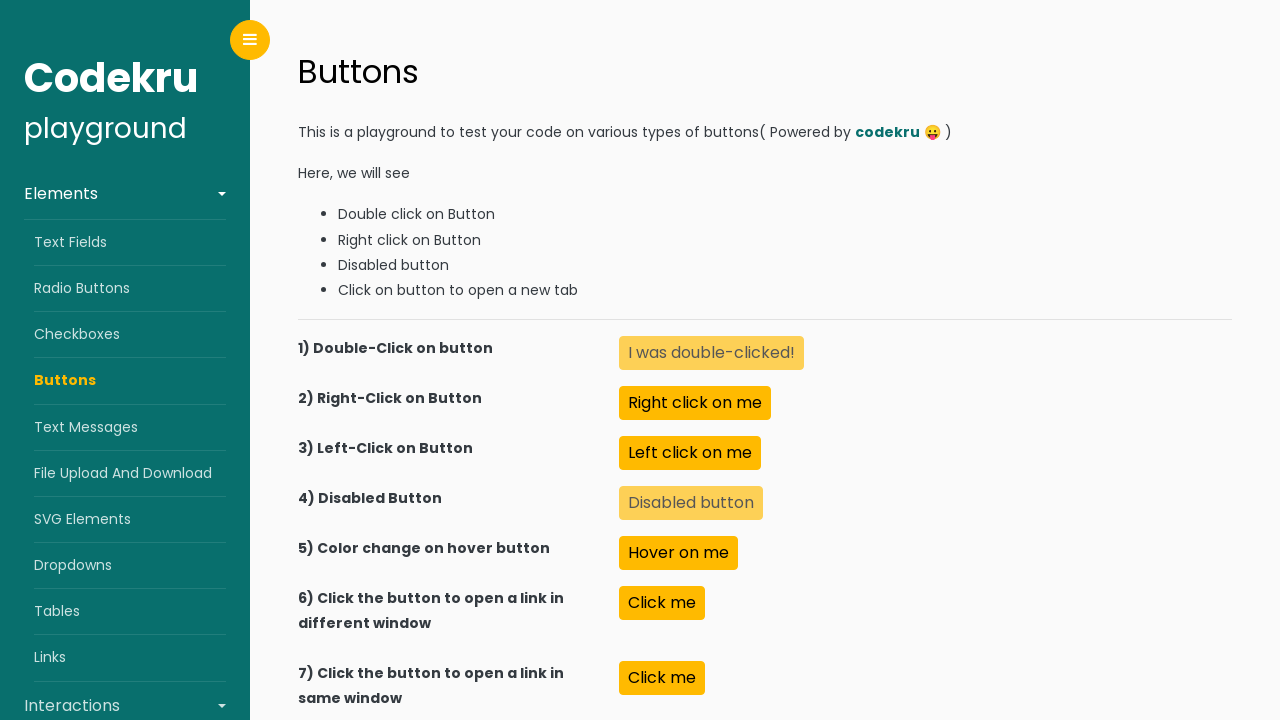

Retrieved text content after double-click
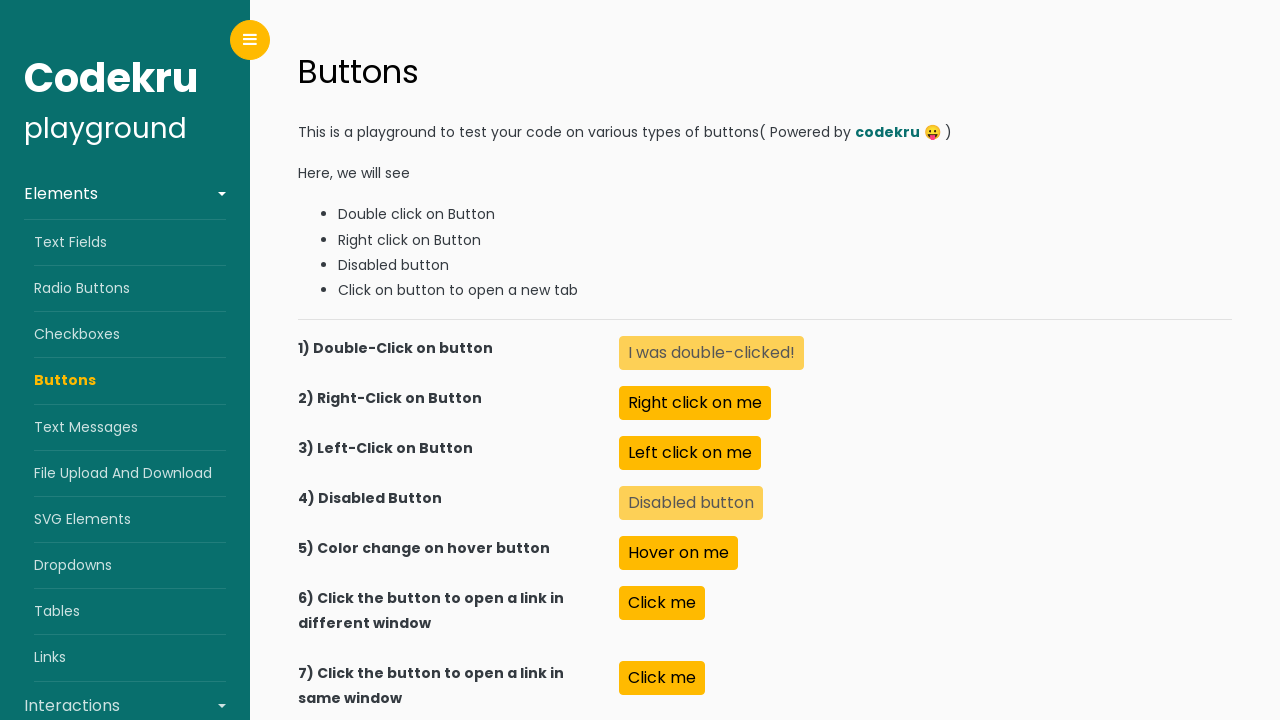

Printed text content: I was double-clicked!
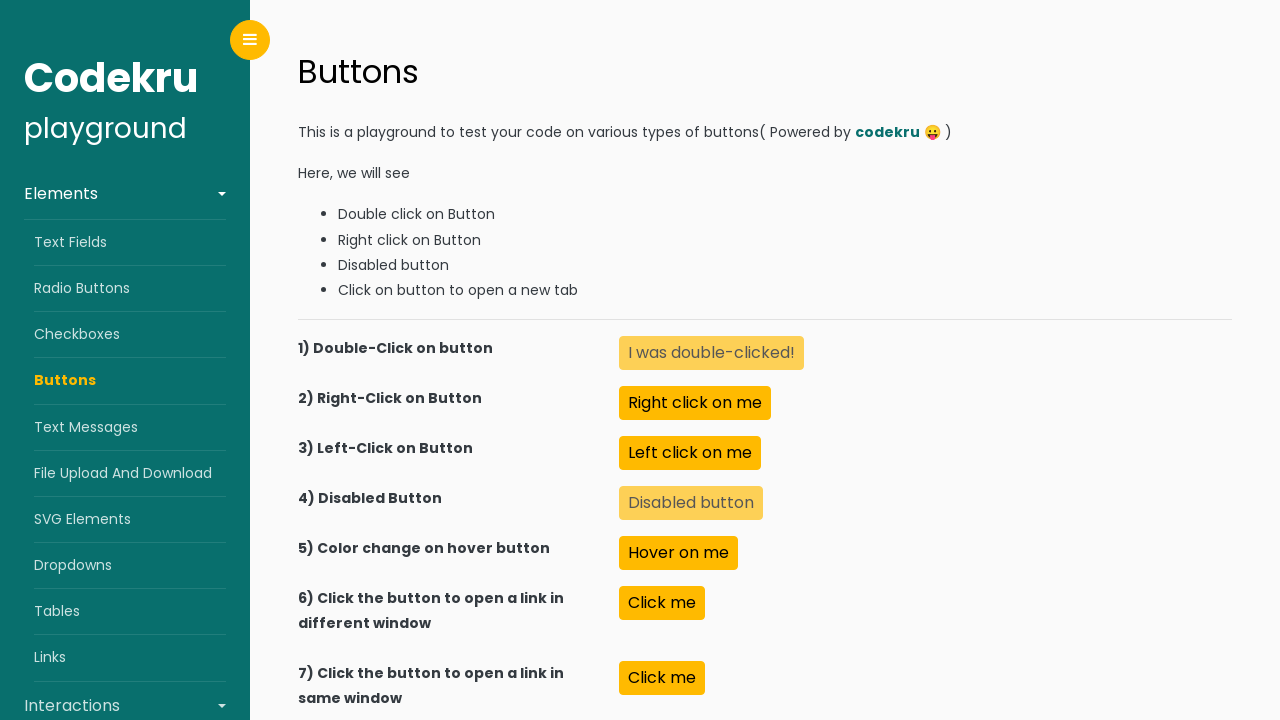

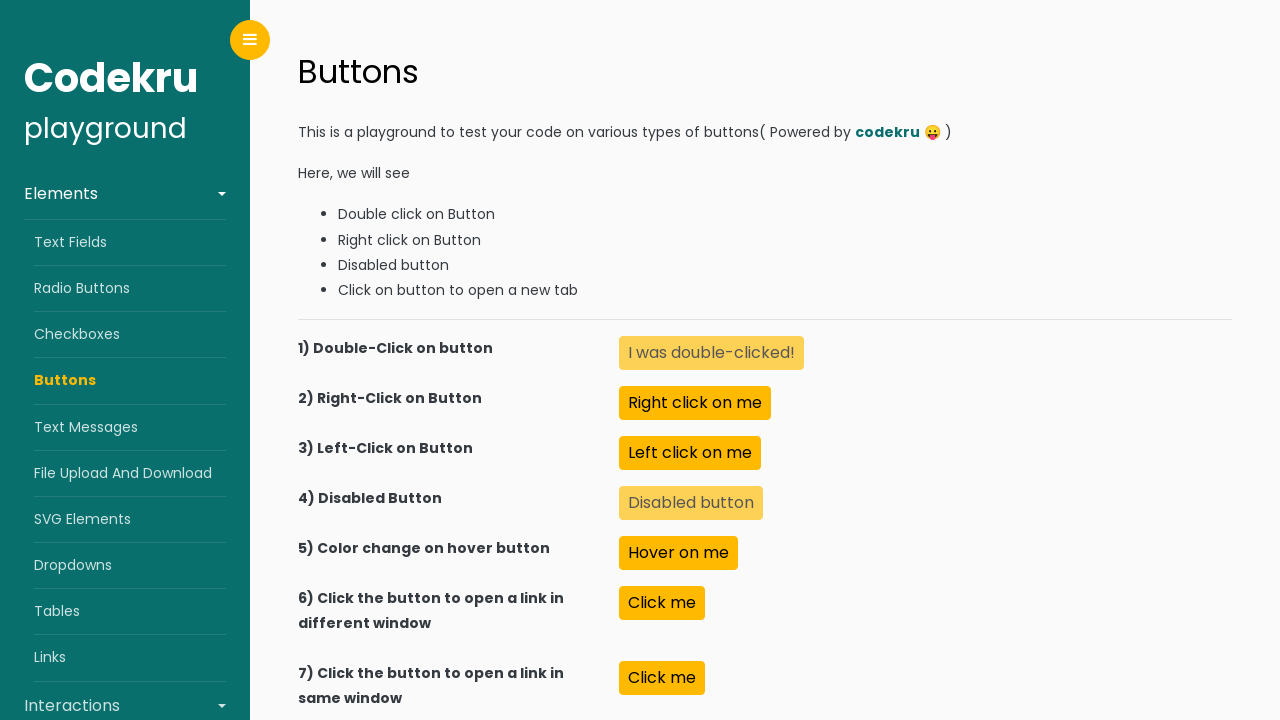